Demonstrates XPath locator techniques by navigating to a practice automation page and locating buttons using XPath axes (following-sibling and parent) to verify element presence.

Starting URL: https://rahulshettyacademy.com/AutomationPractice/

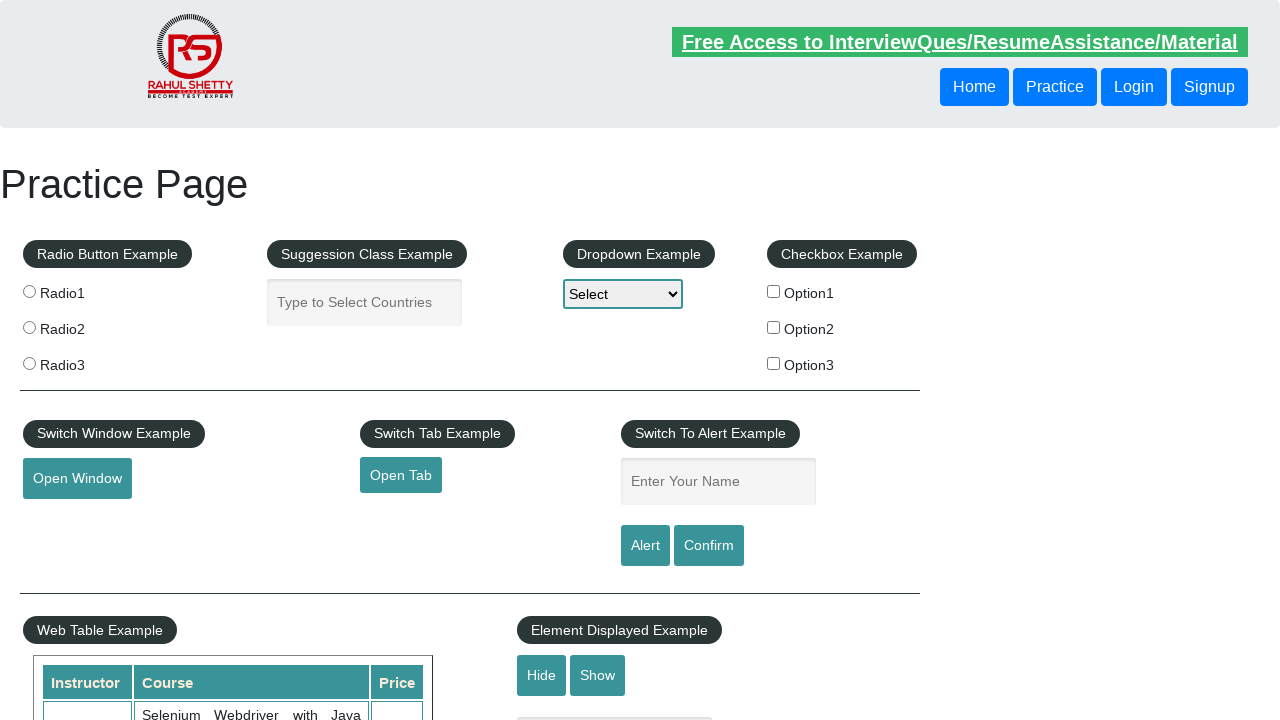

Navigated to automation practice page
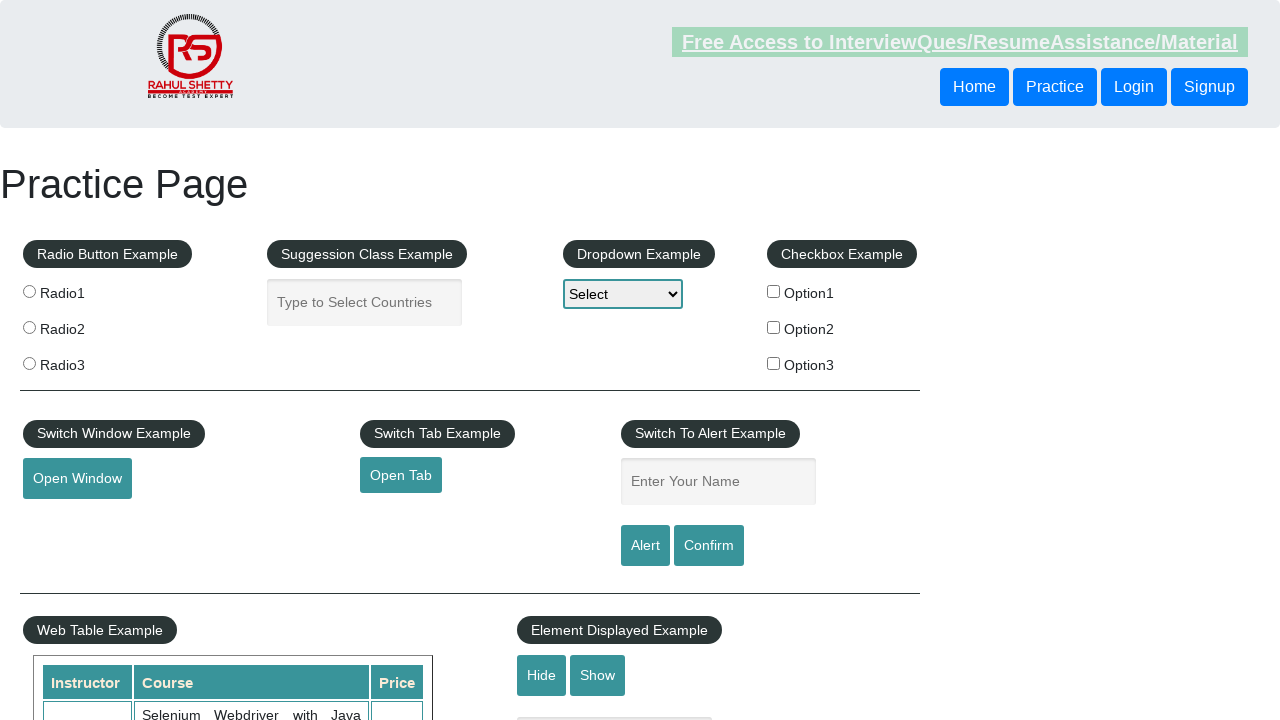

Located button using following-sibling XPath axis
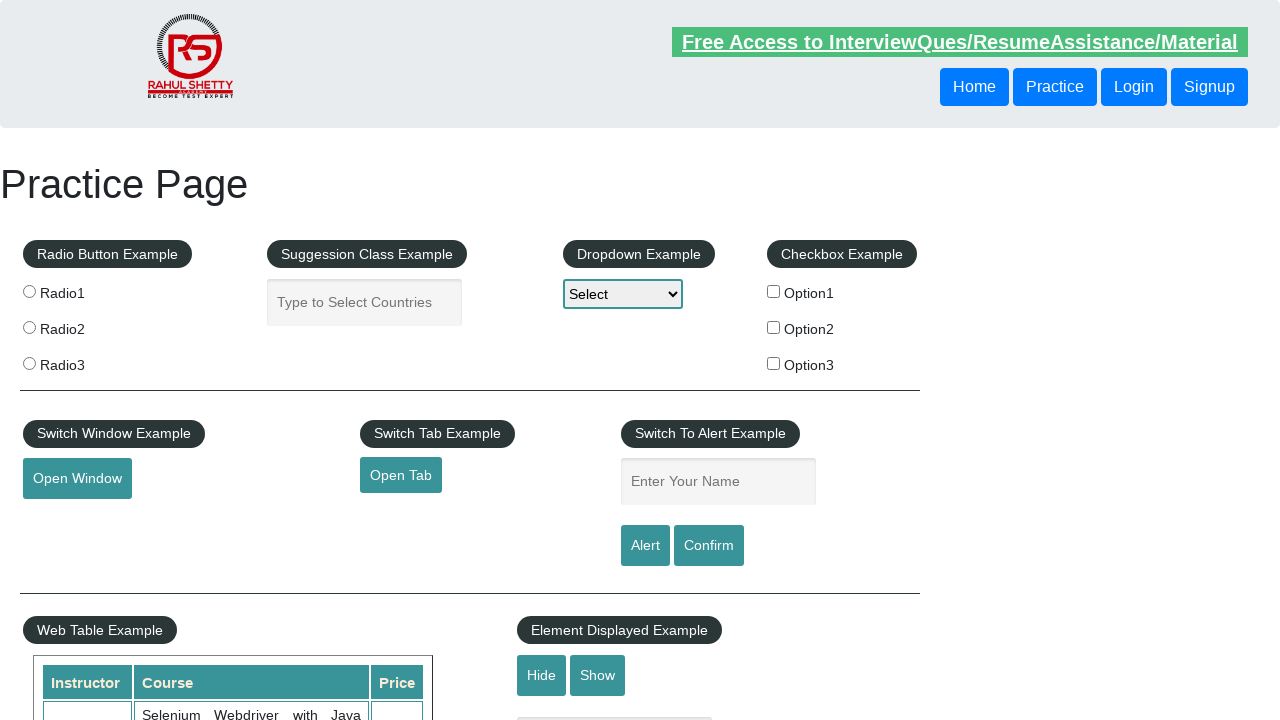

Verified button located by following-sibling axis is visible
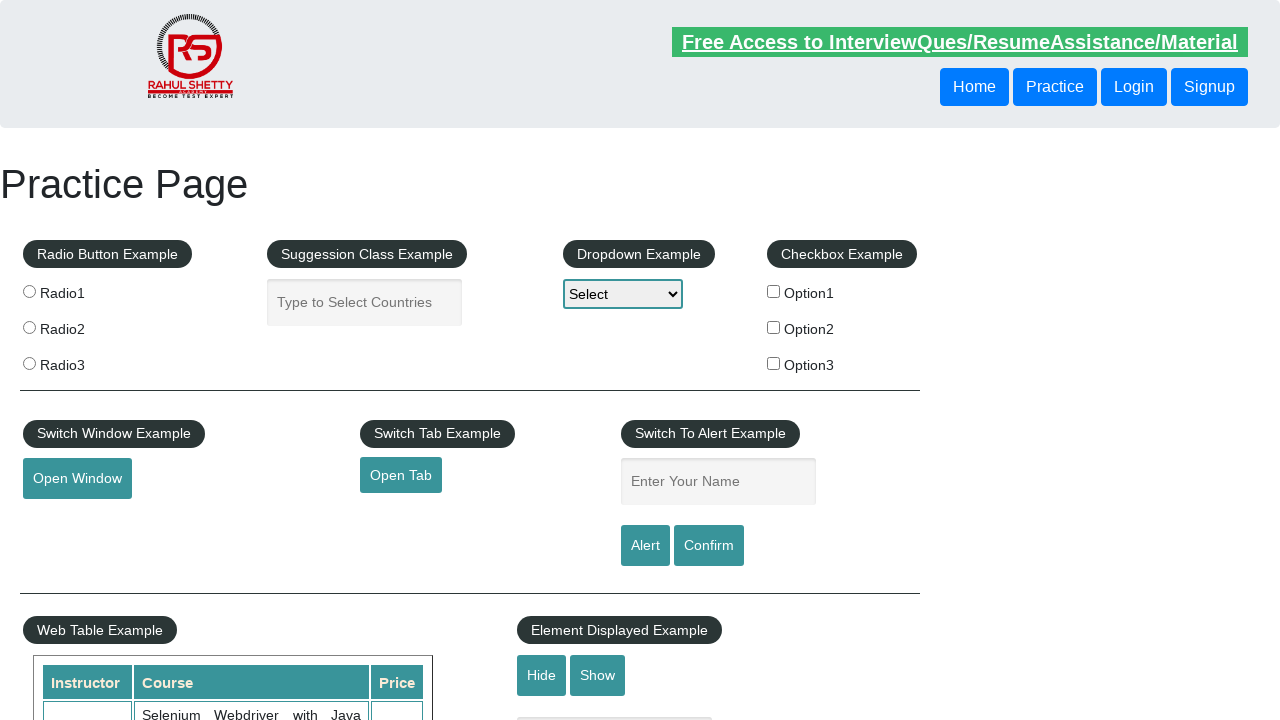

Retrieved text content from following-sibling button: 'Login'
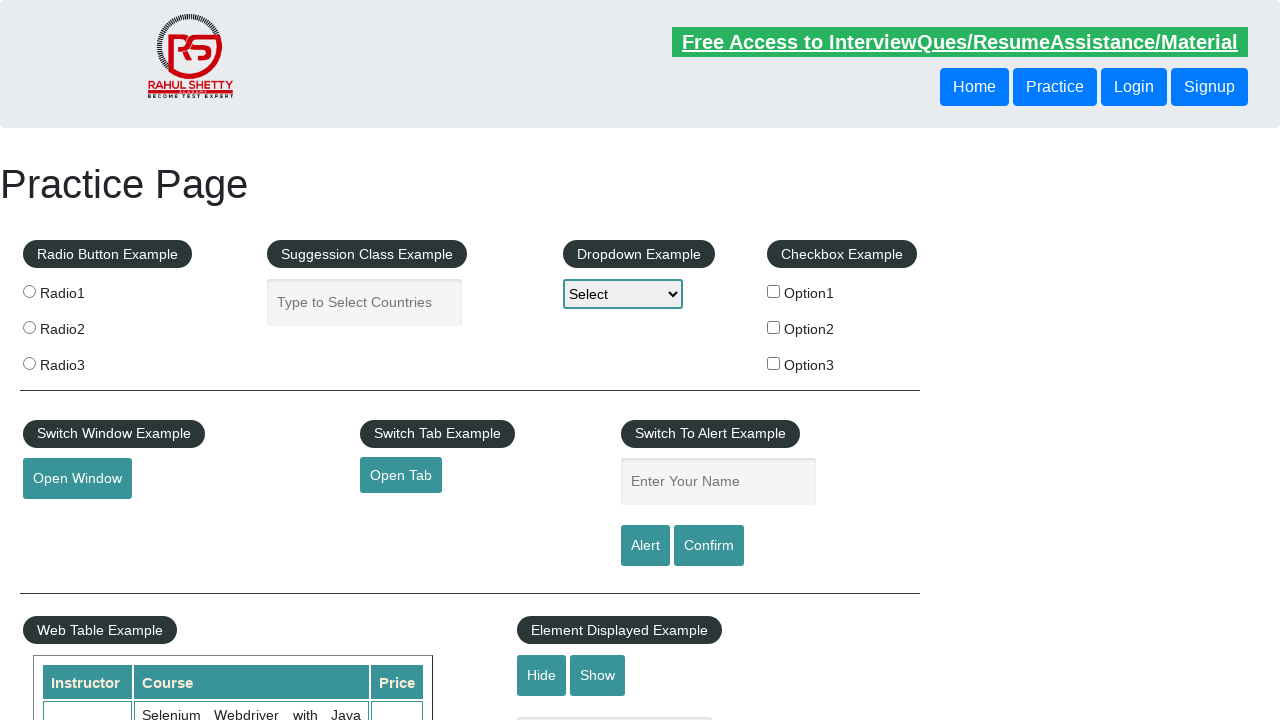

Located button using parent XPath axis
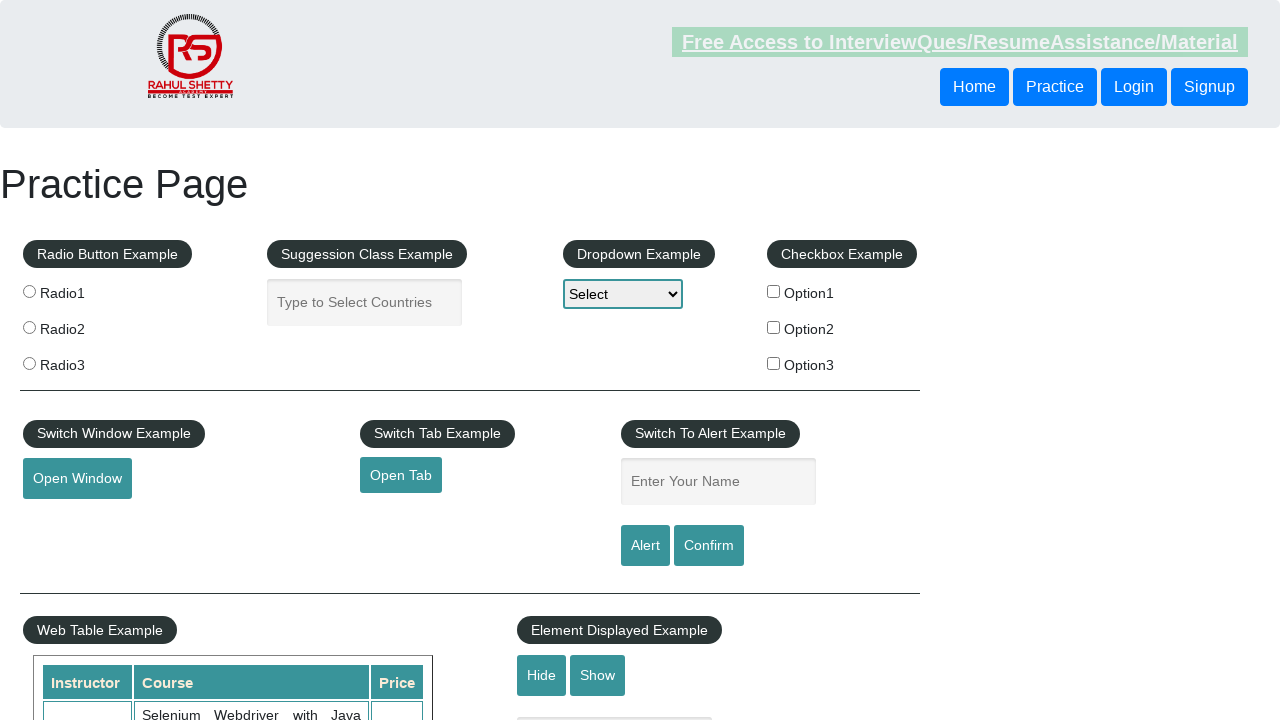

Verified button located by parent axis is visible
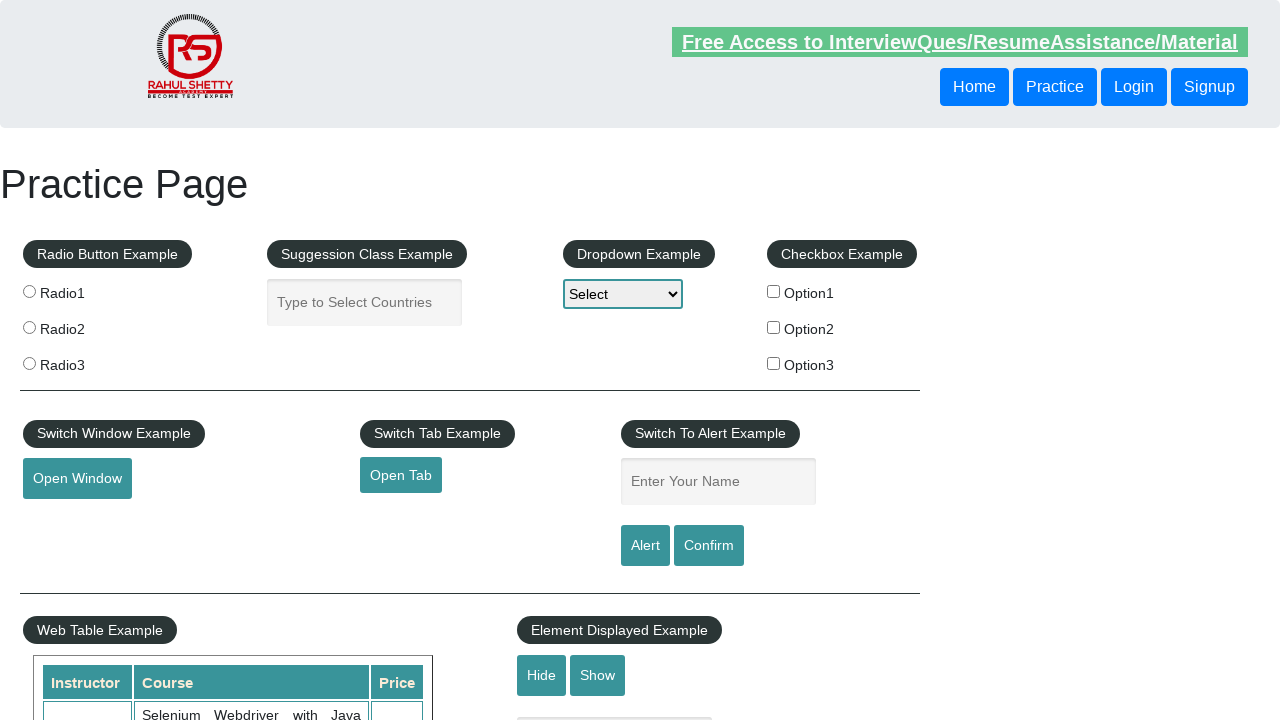

Retrieved text content from parent axis button: 'Login'
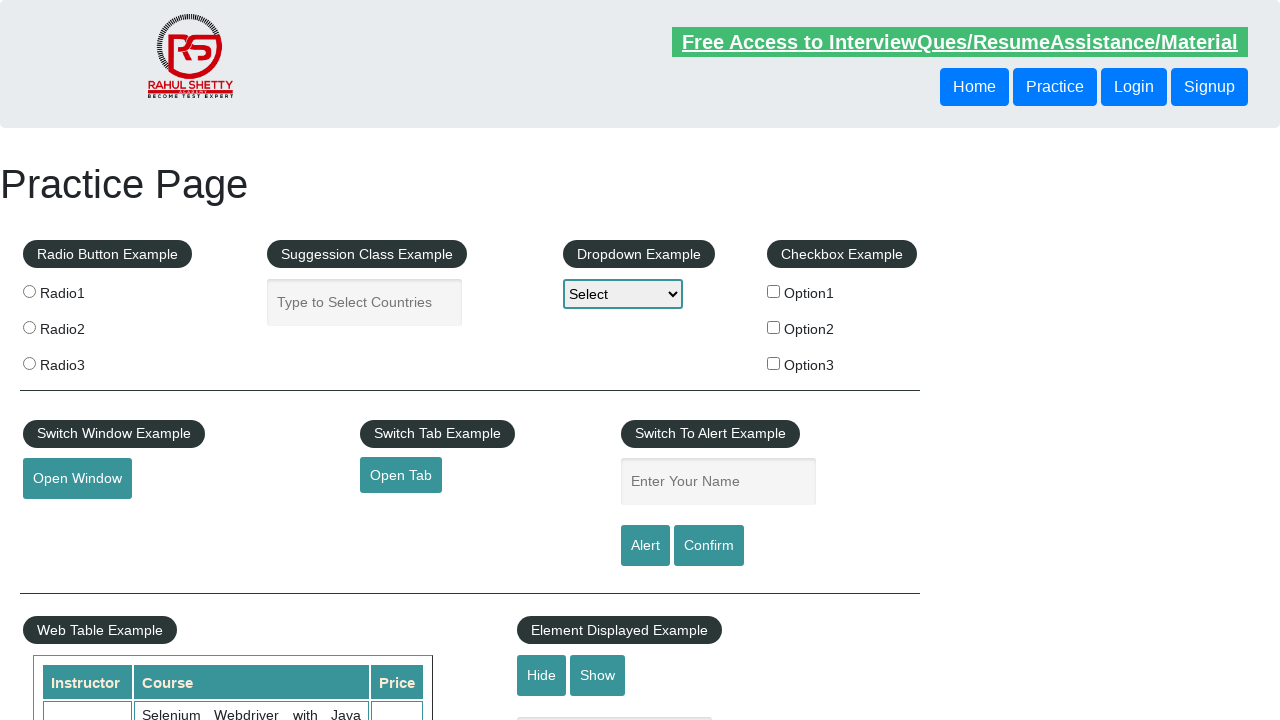

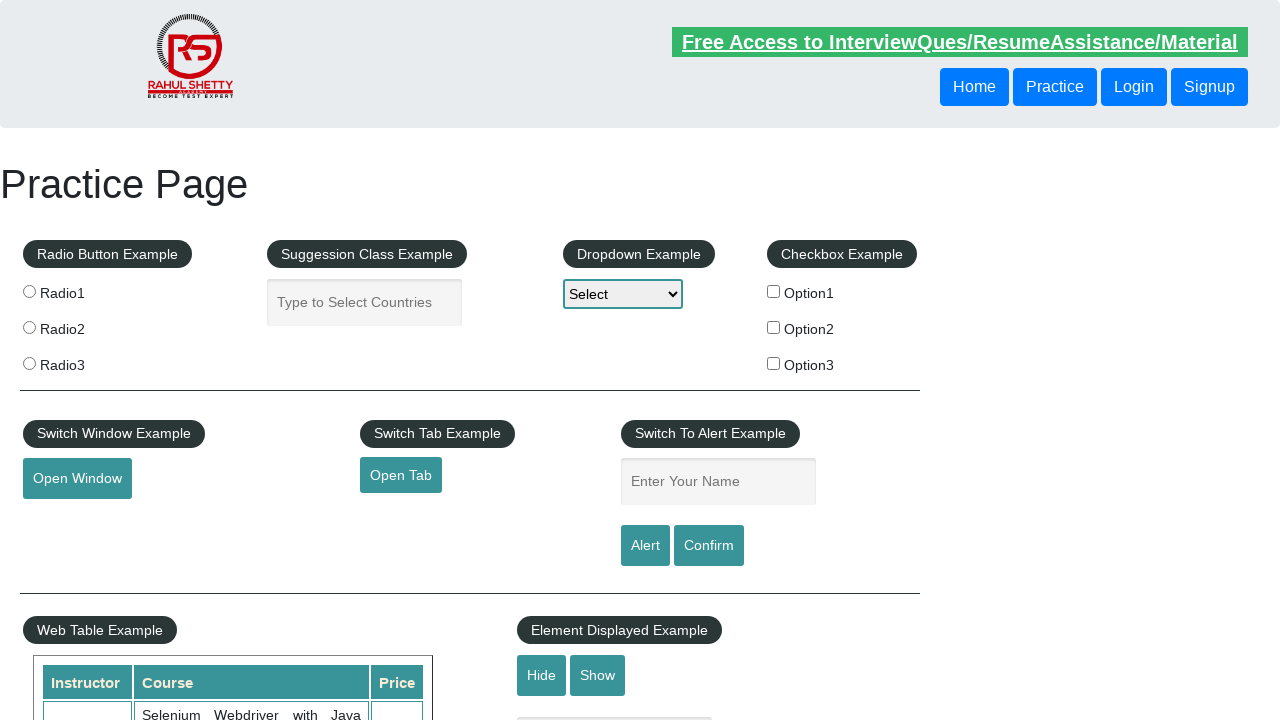